Tests navigation through a sitemap page by clicking on various site links and navigating back, verifying that multiple pages from the sitemap are accessible

Starting URL: https://www.getcalley.com/page-sitemap.xml

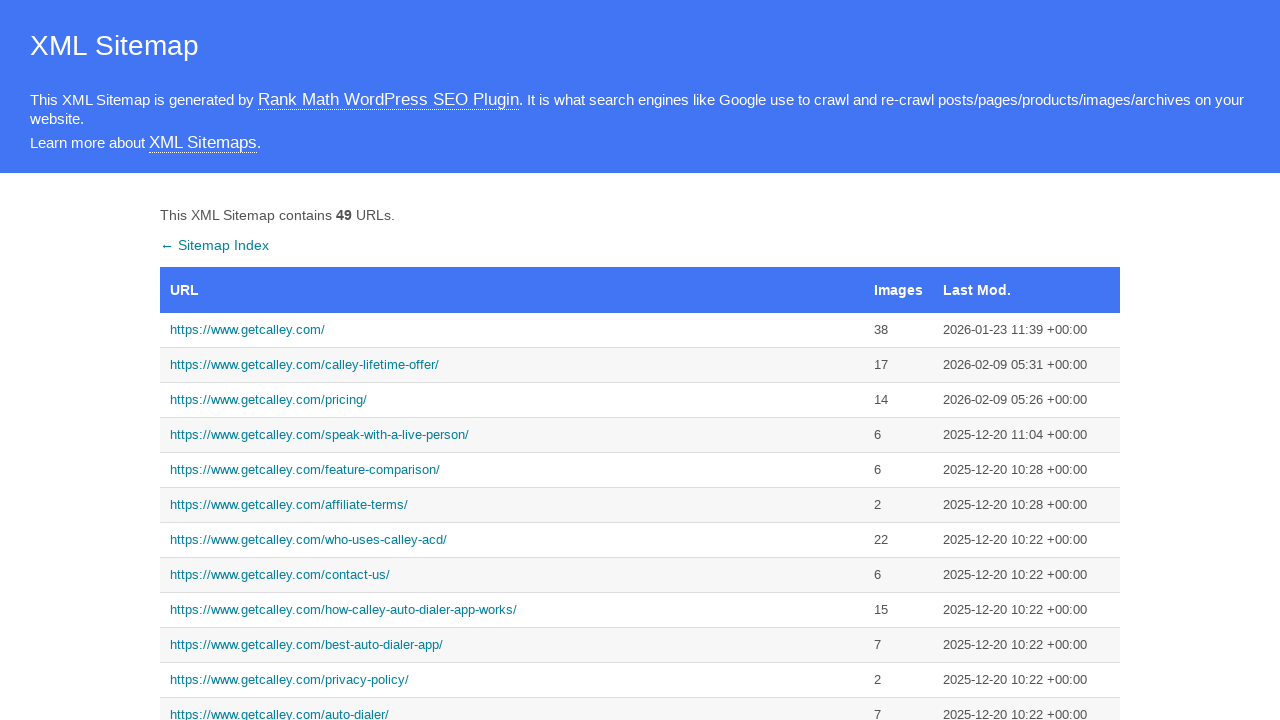

Clicked on homepage link from sitemap at (512, 330) on xpath=//a[text()='https://www.getcalley.com/']
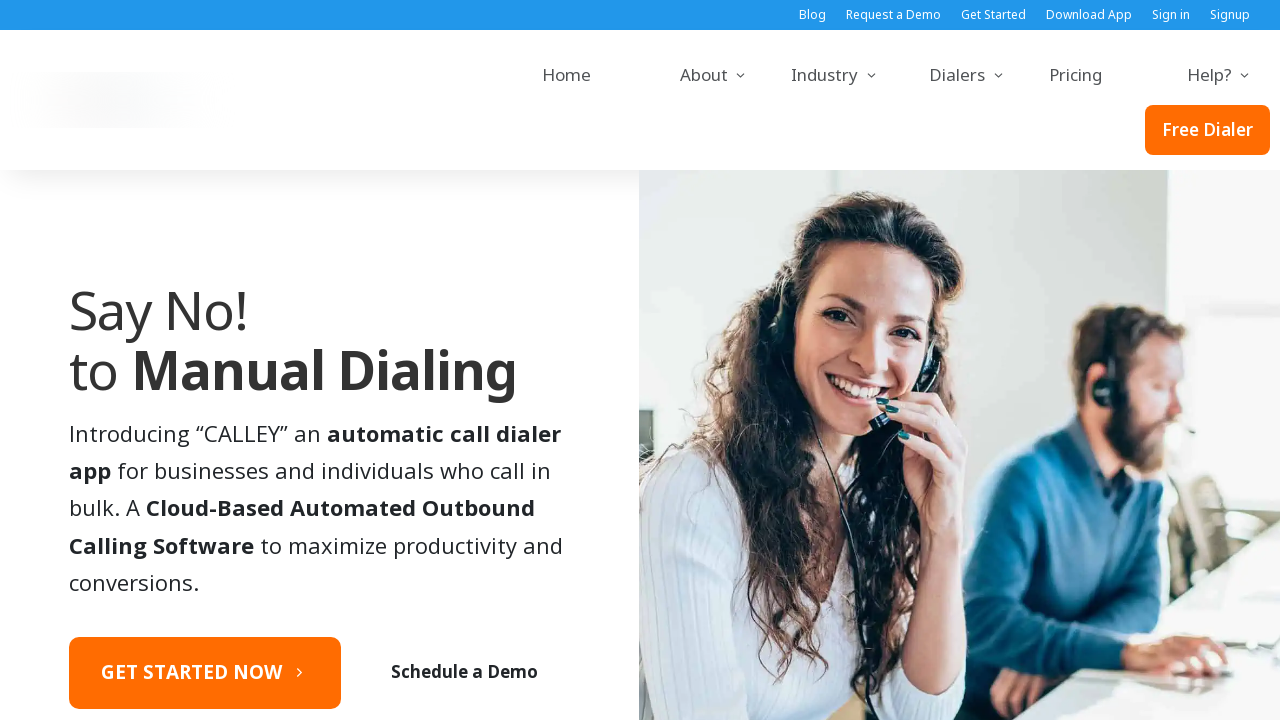

Homepage loaded
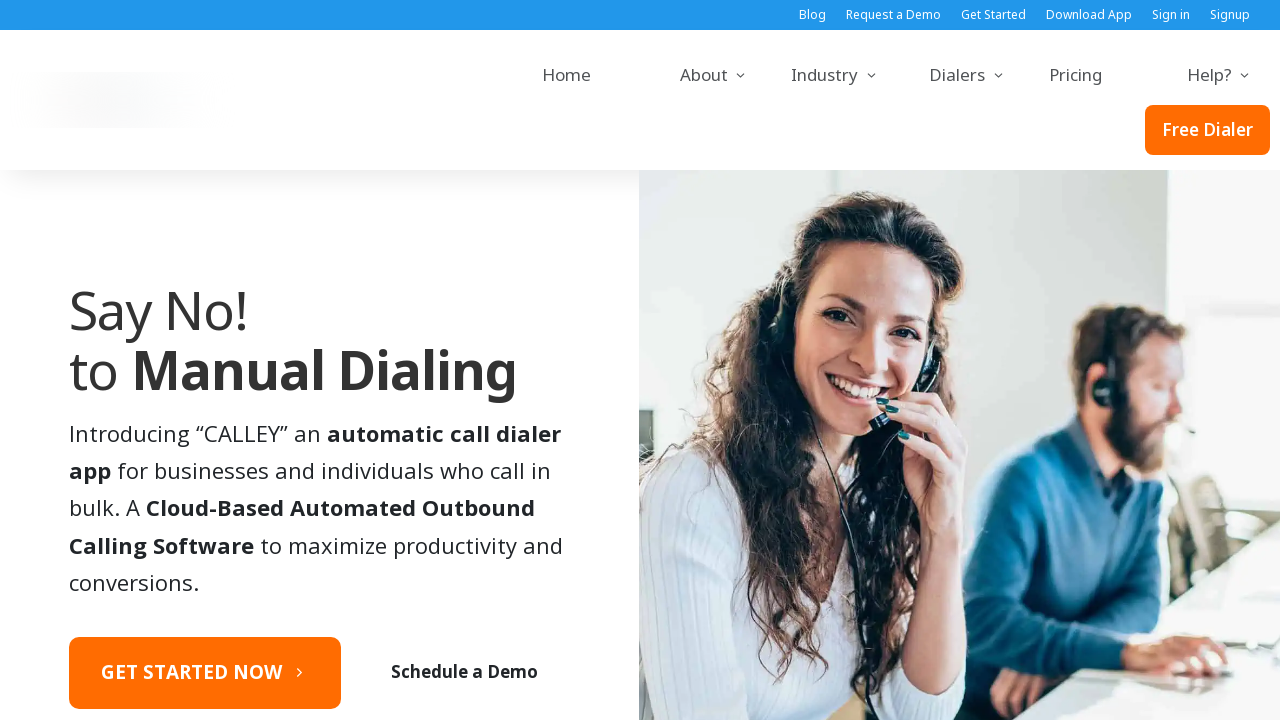

Navigated back to sitemap
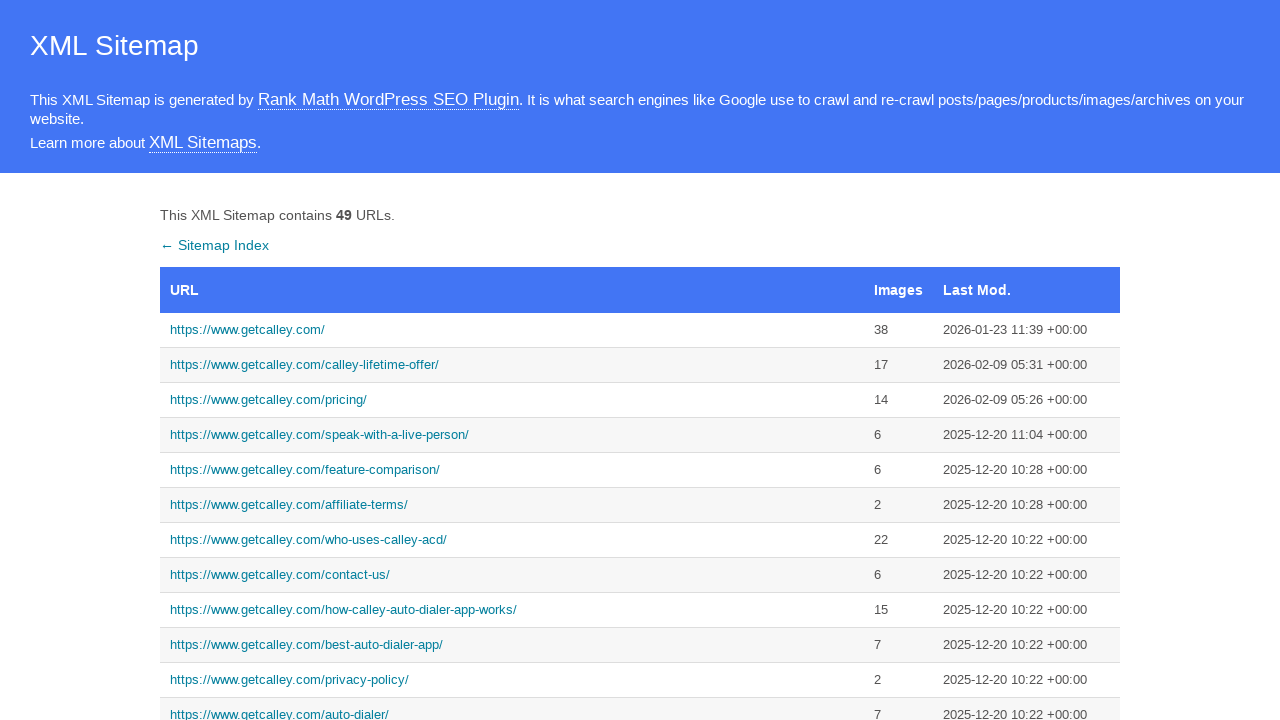

Sitemap reloaded
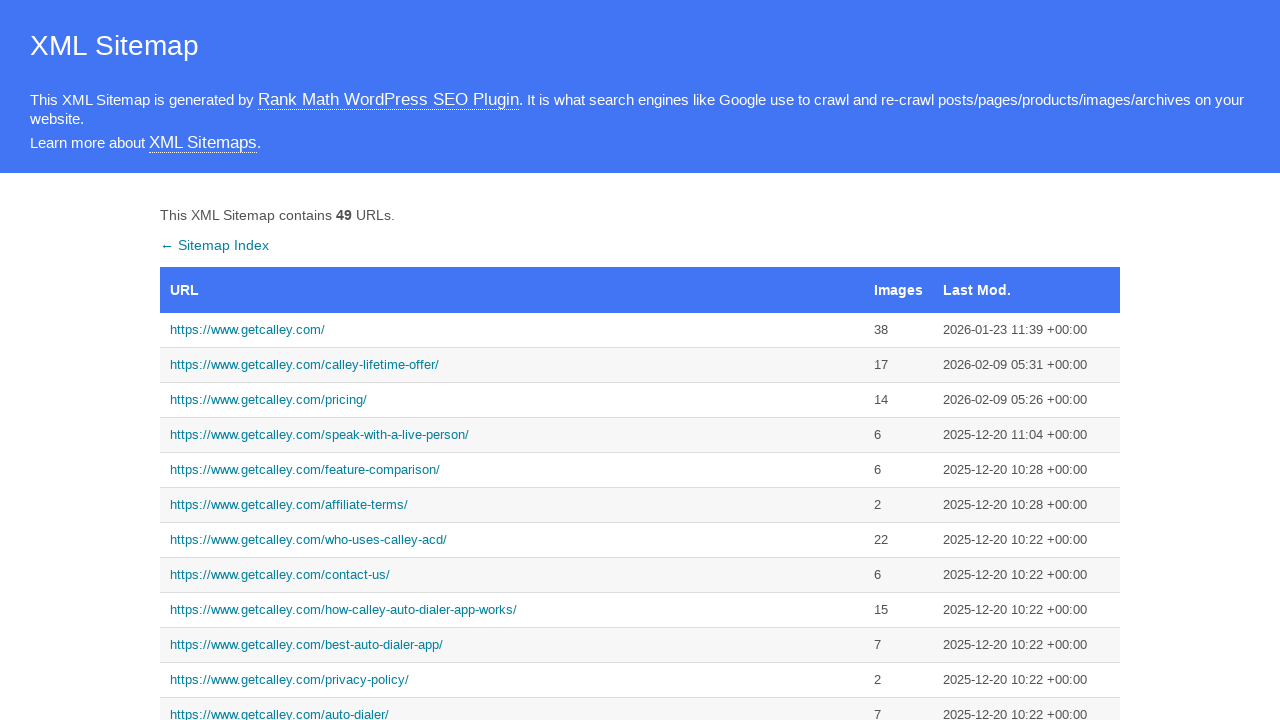

Clicked on calley-call link at (512, 360) on xpath=//a[contains(text(),'https://www.getcalley.com/calley-call-')]
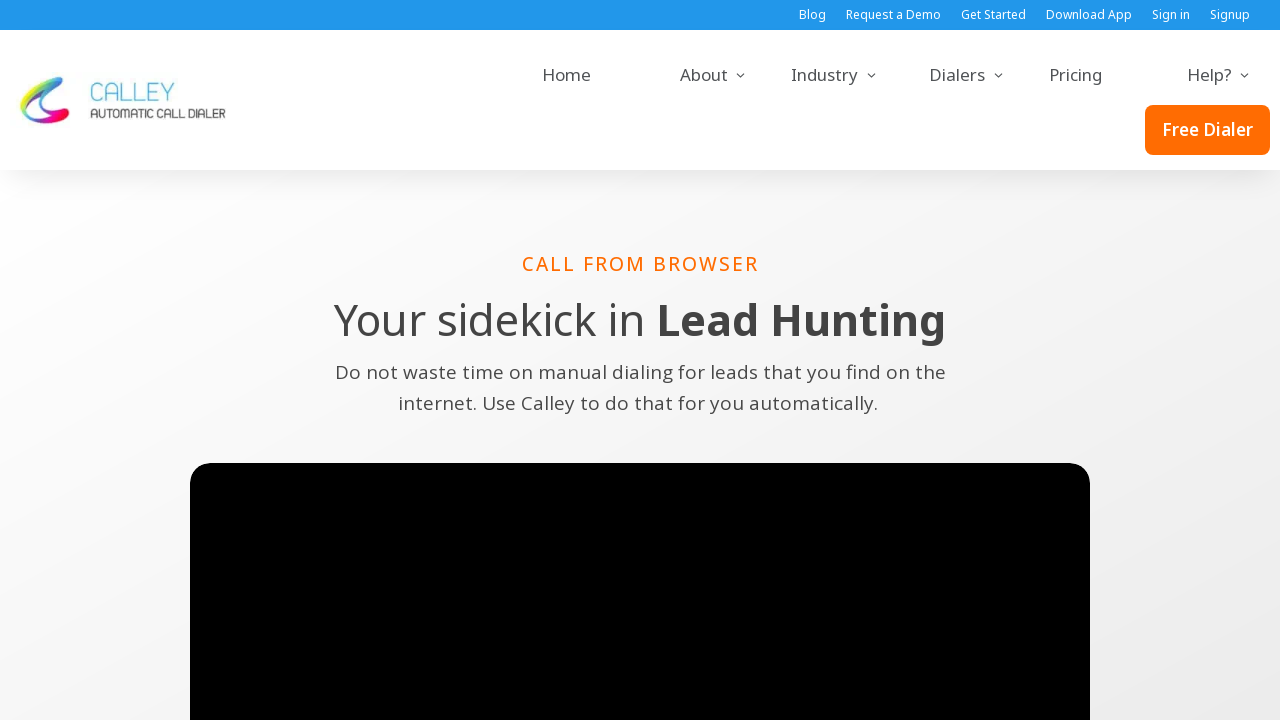

Calley-call page loaded
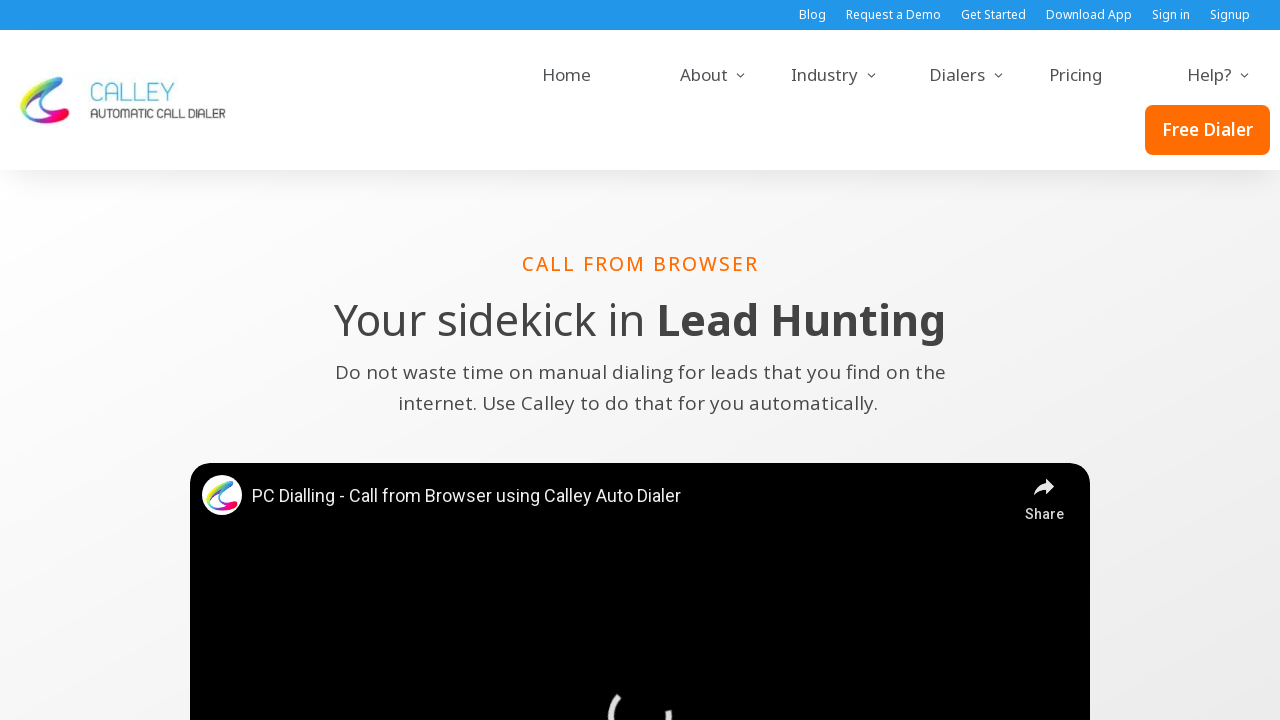

Navigated back to sitemap
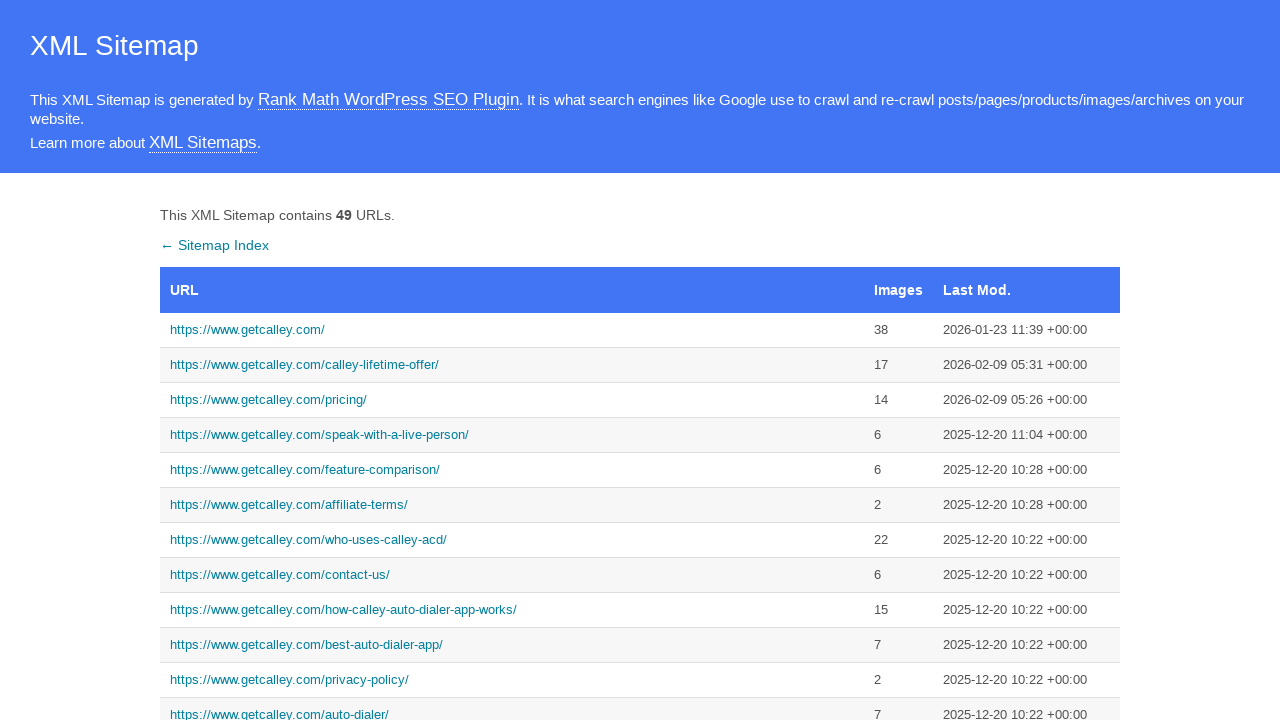

Sitemap reloaded
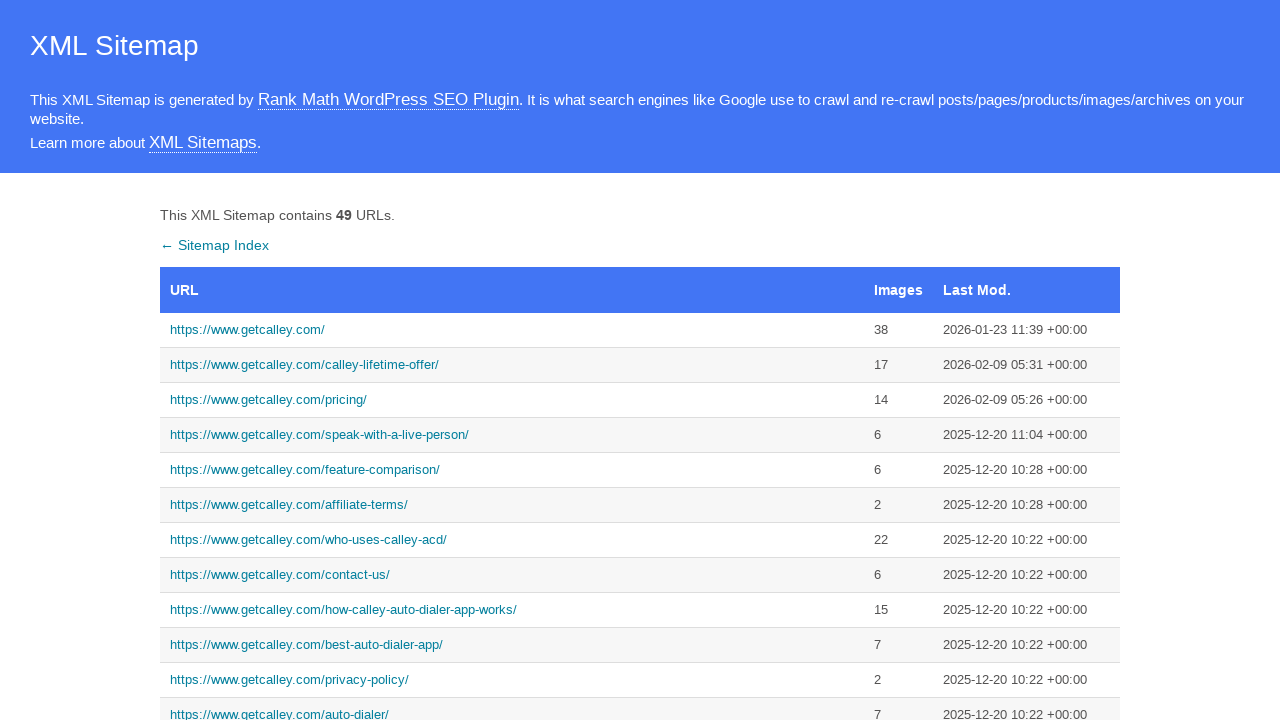

Clicked on calley-pro link at (512, 360) on xpath=//a[contains(text(),'https://www.getcalley.com/calley-pro')]
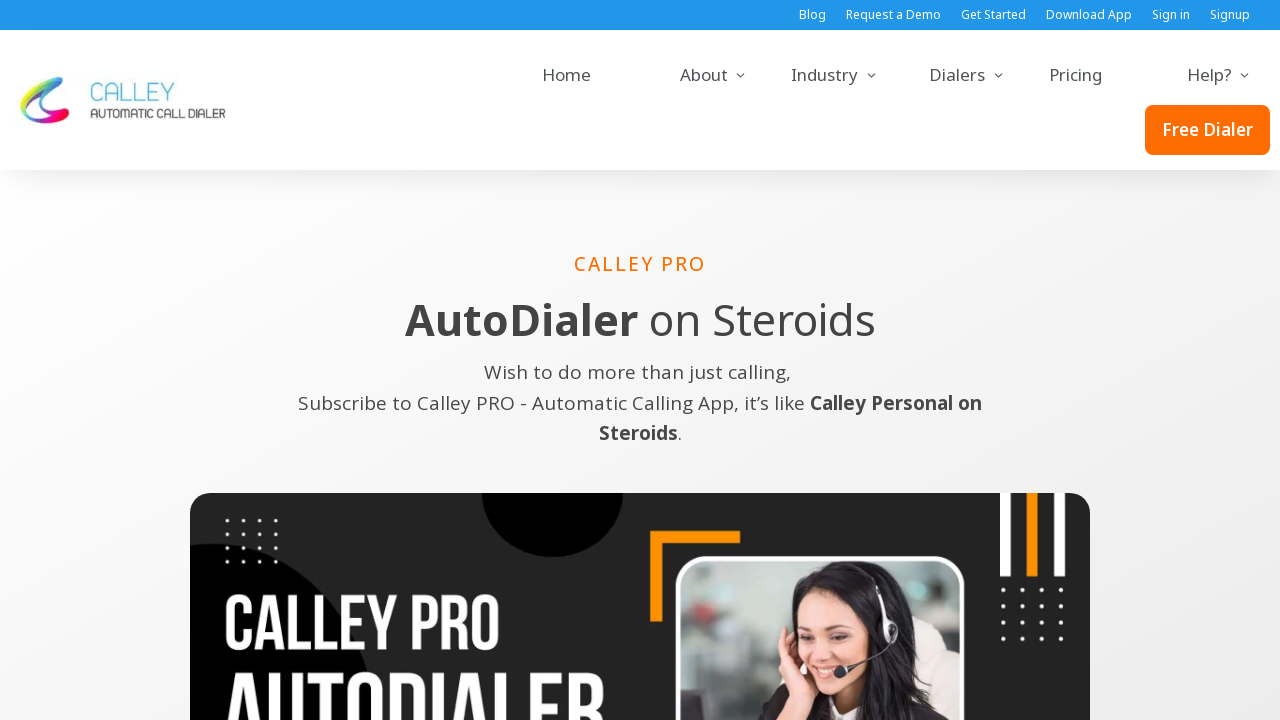

Calley-pro page loaded
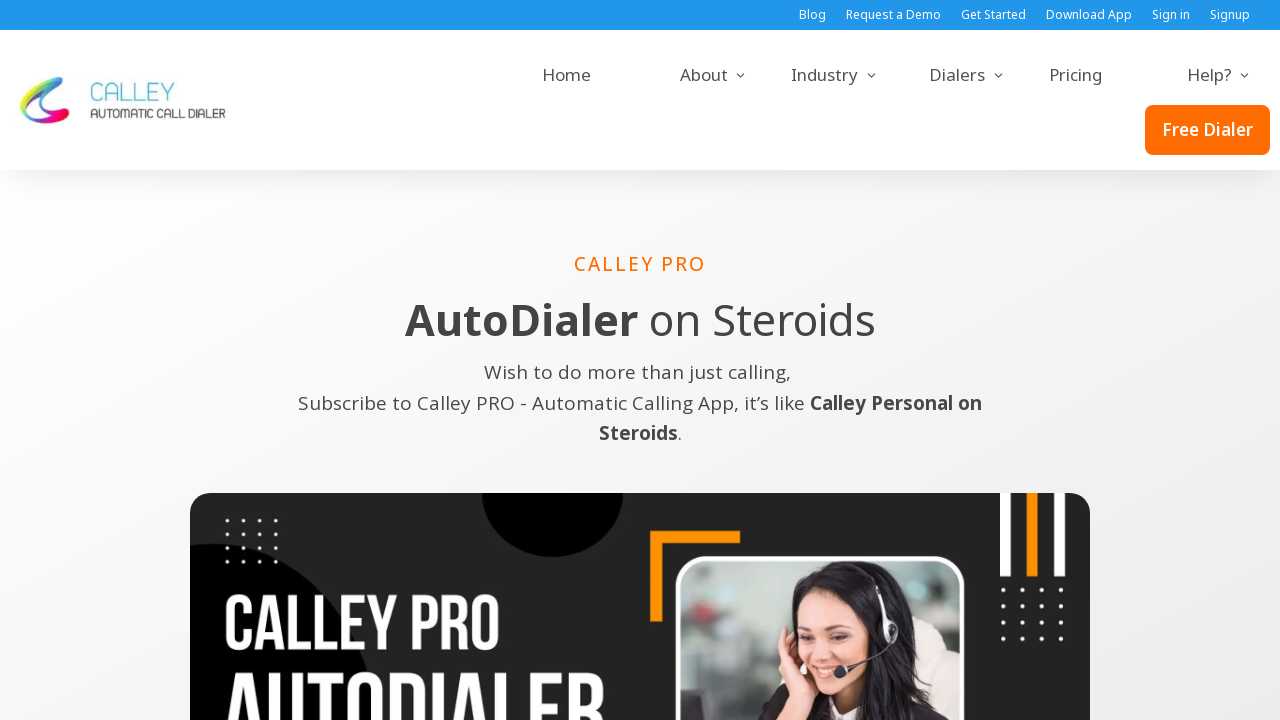

Navigated back to sitemap
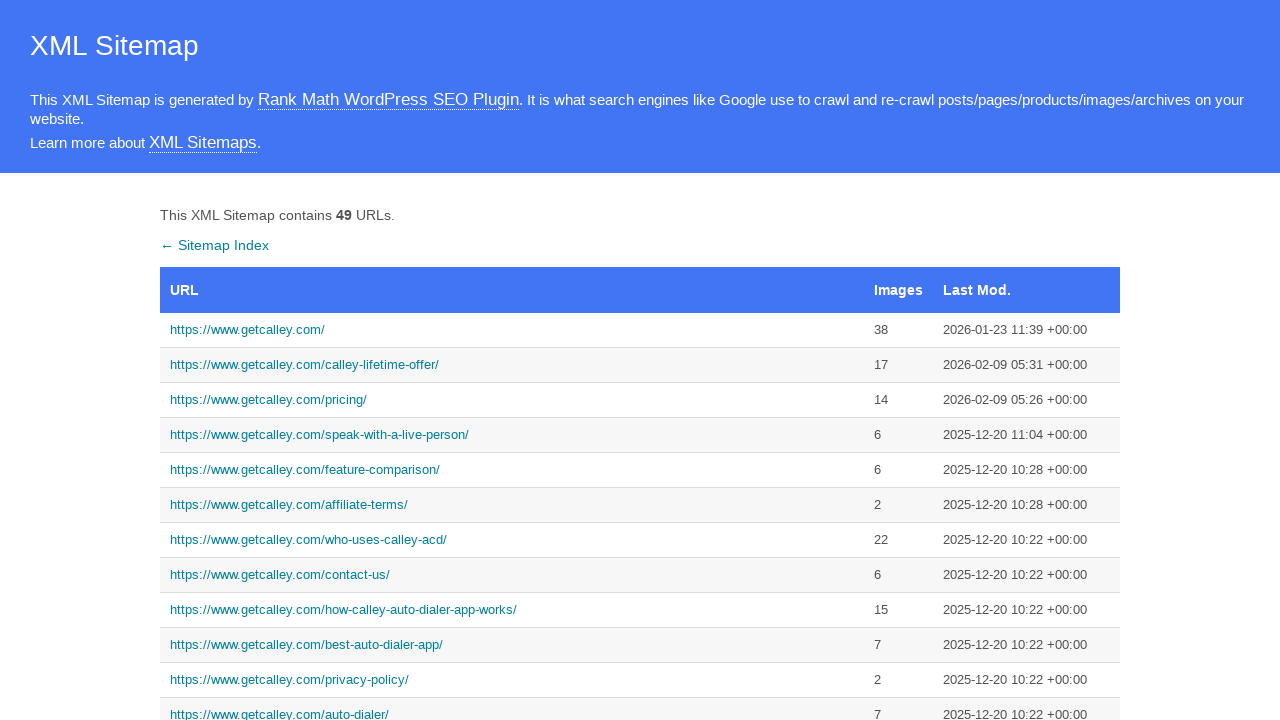

Sitemap reloaded
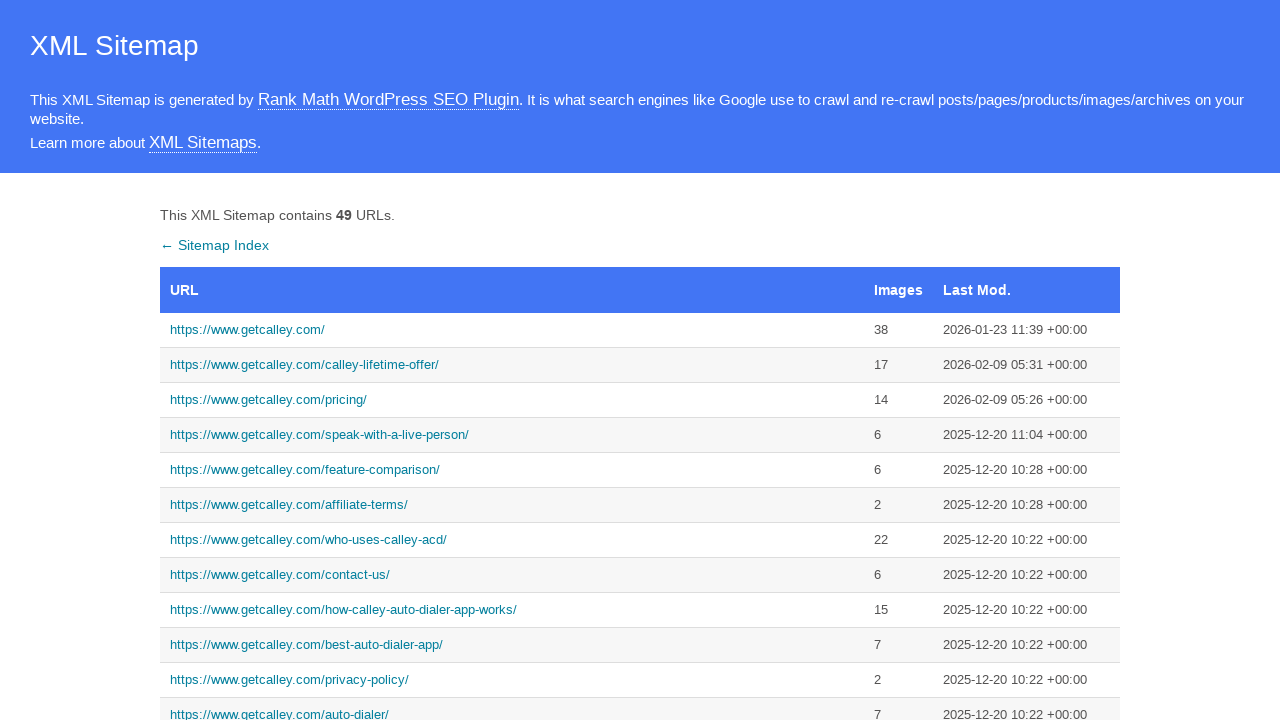

Clicked on best-auto link at (512, 645) on xpath=//a[contains(text(),'best-auto')]
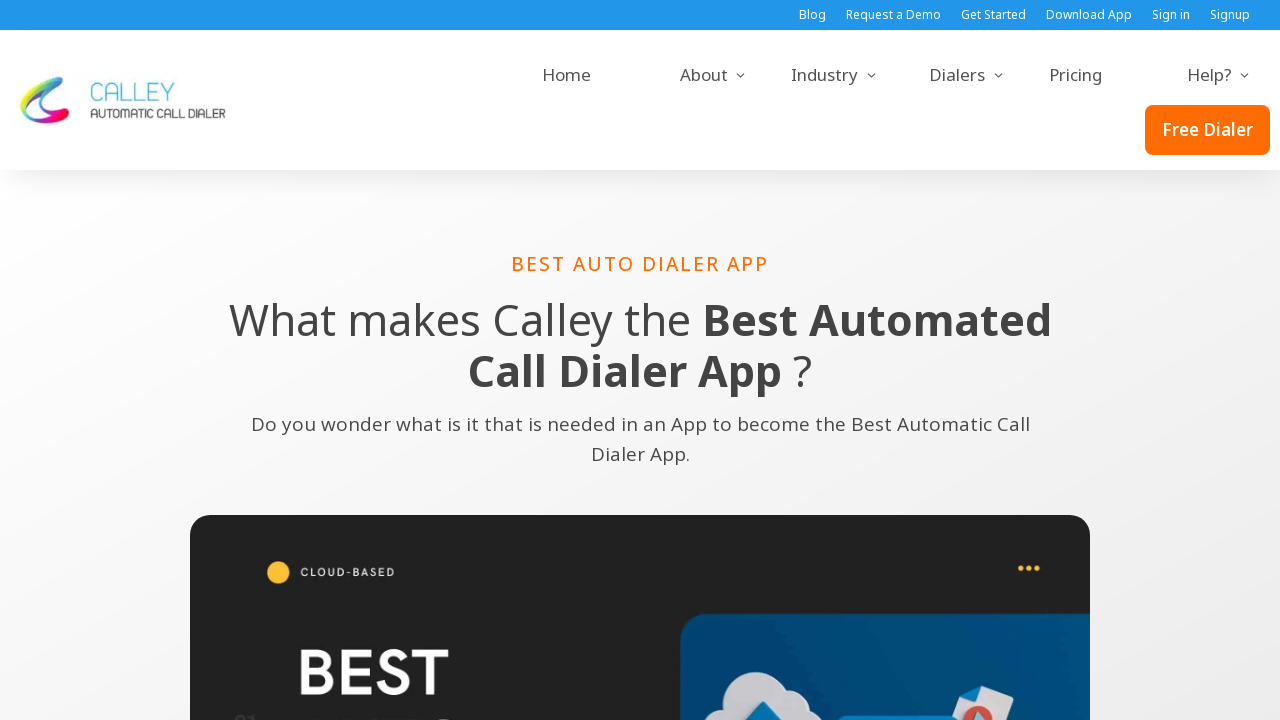

Best-auto page loaded
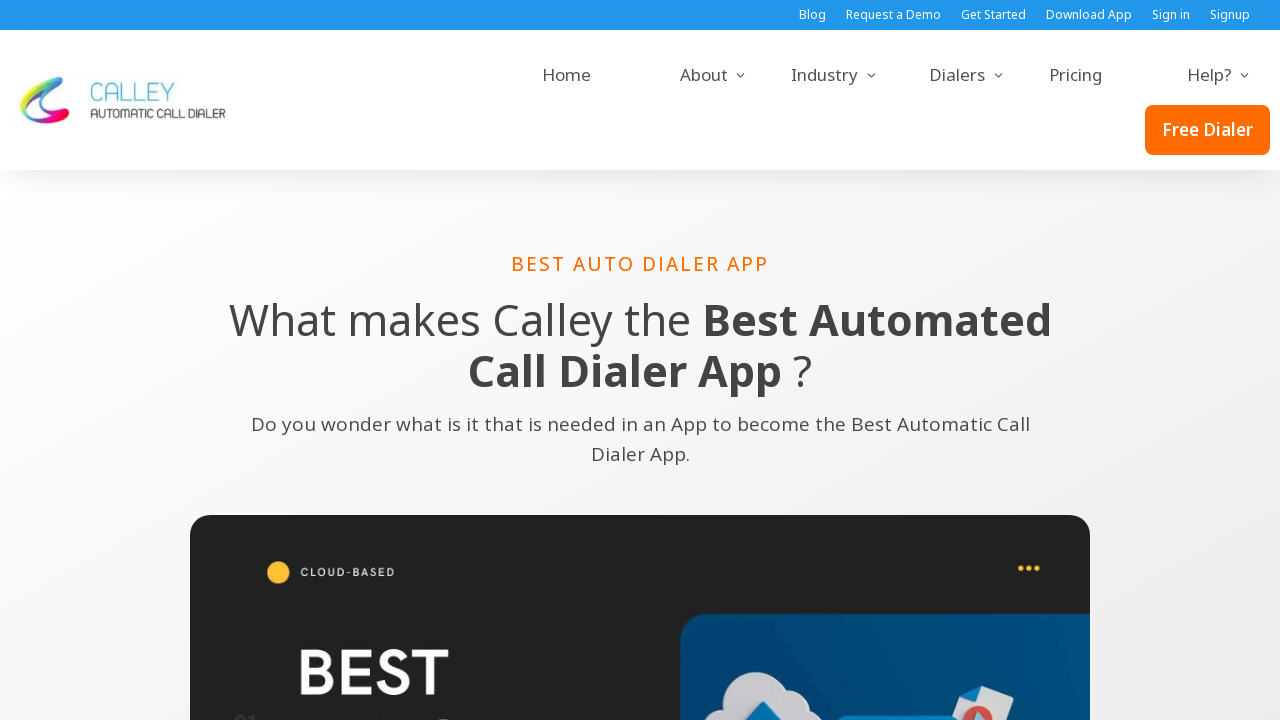

Navigated back to sitemap
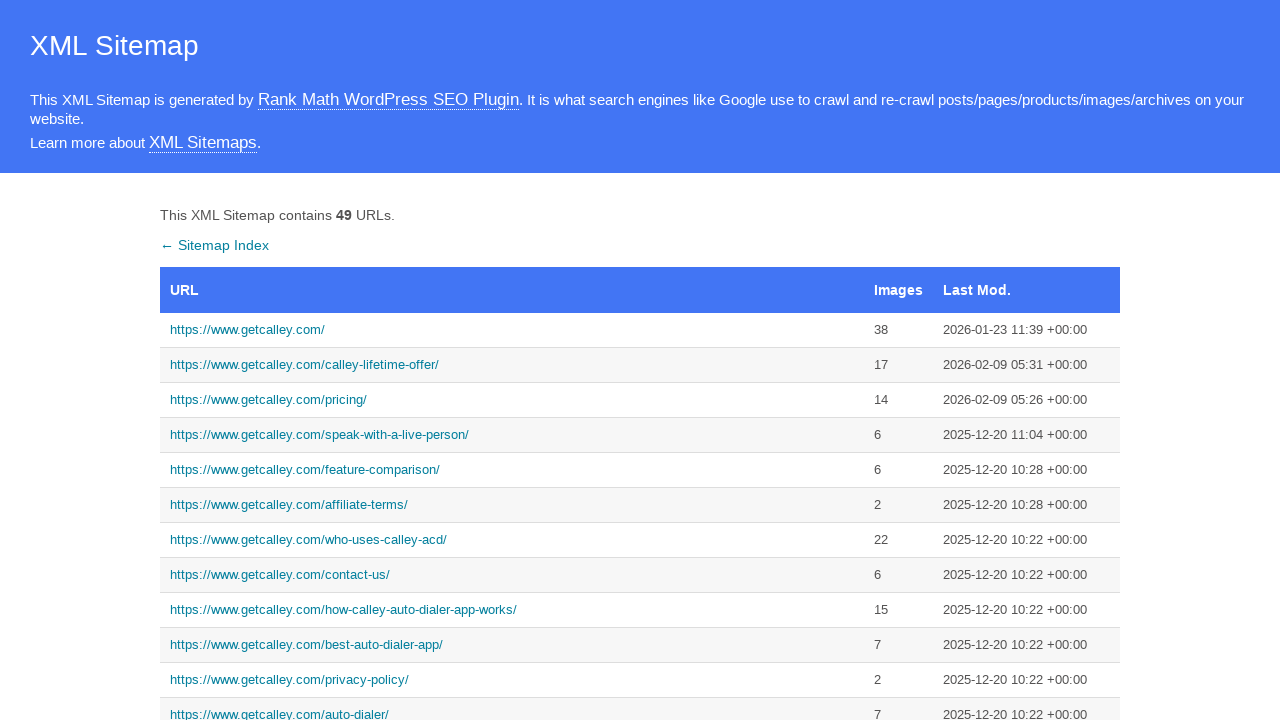

Sitemap reloaded
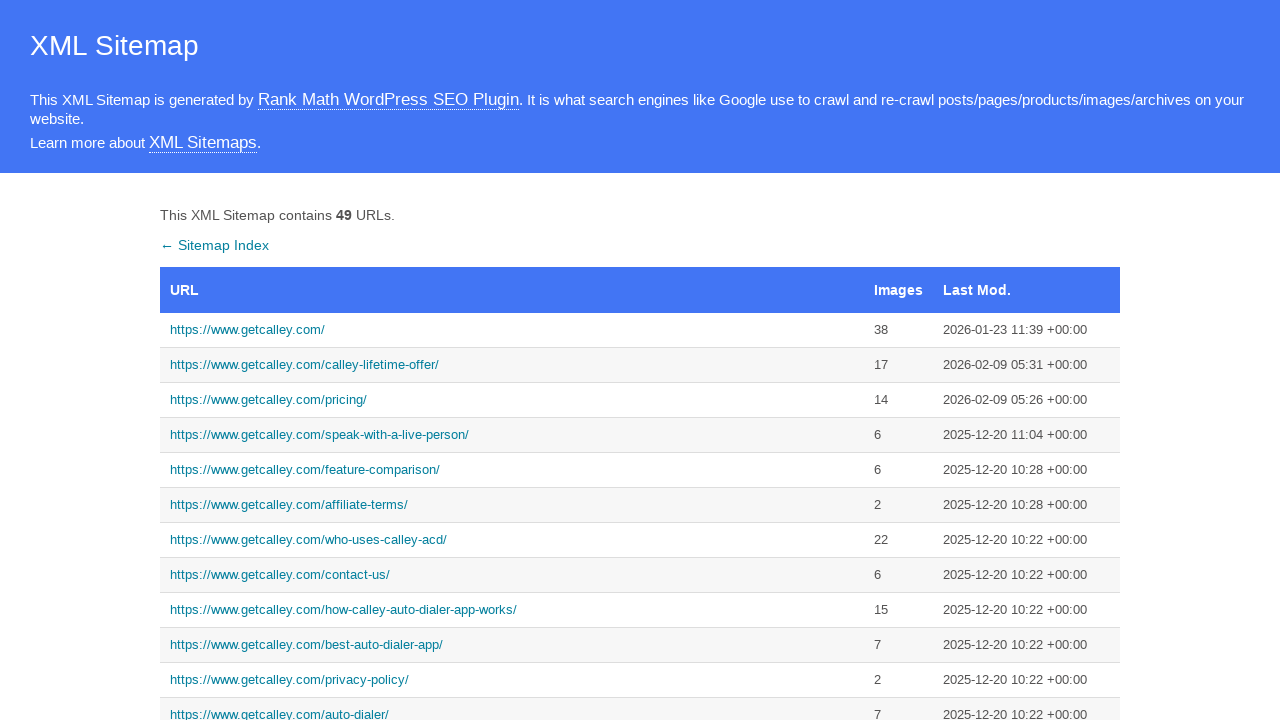

Clicked on how-calley link at (512, 610) on xpath=//a[contains(text(),'how-calley')]
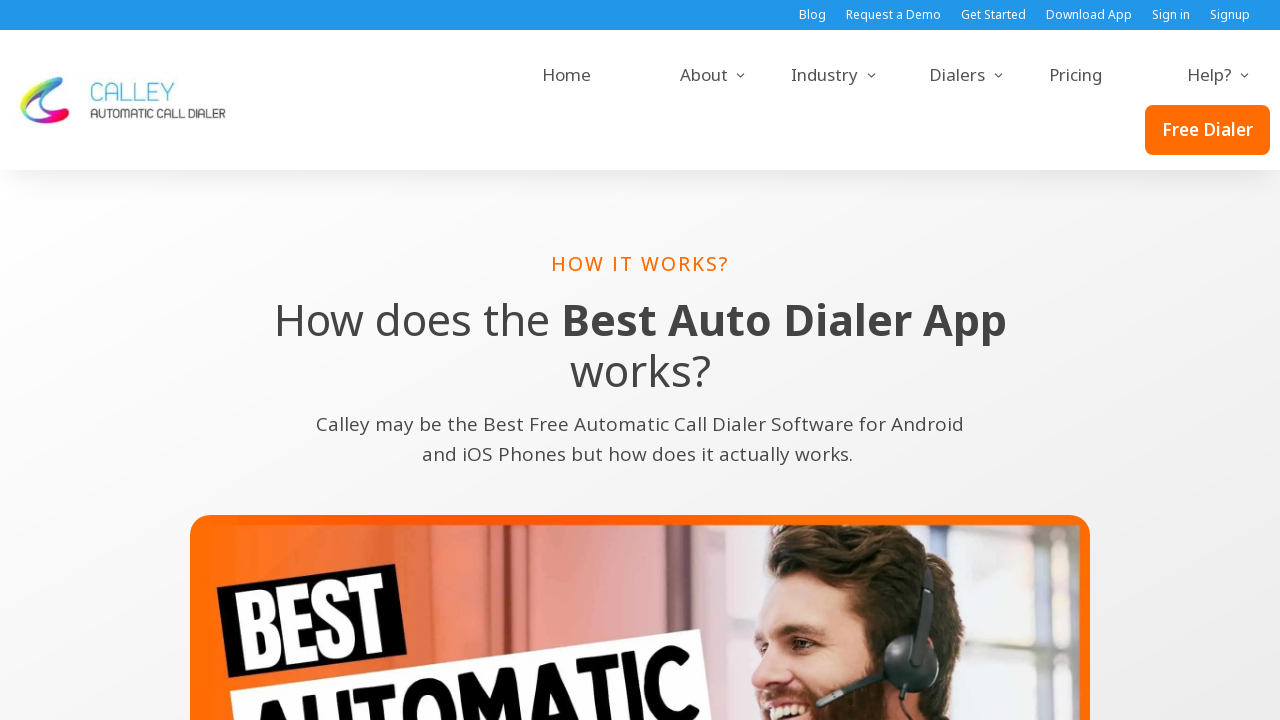

How-calley page loaded
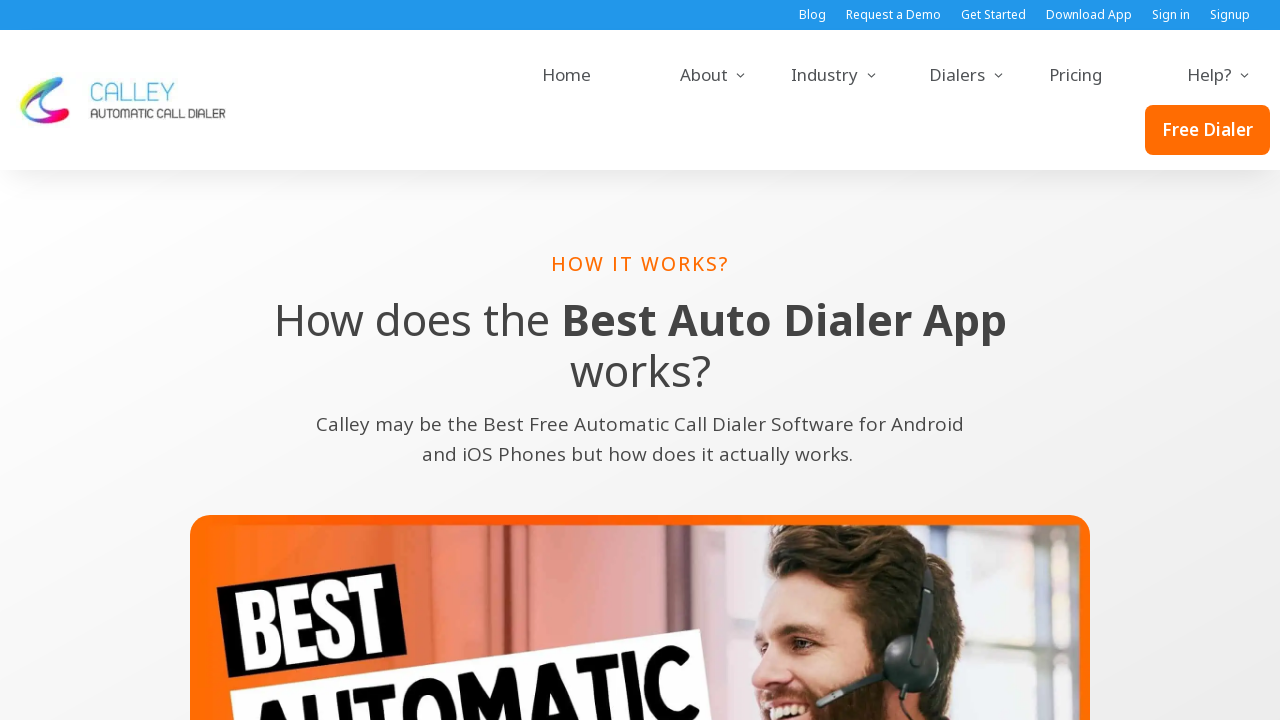

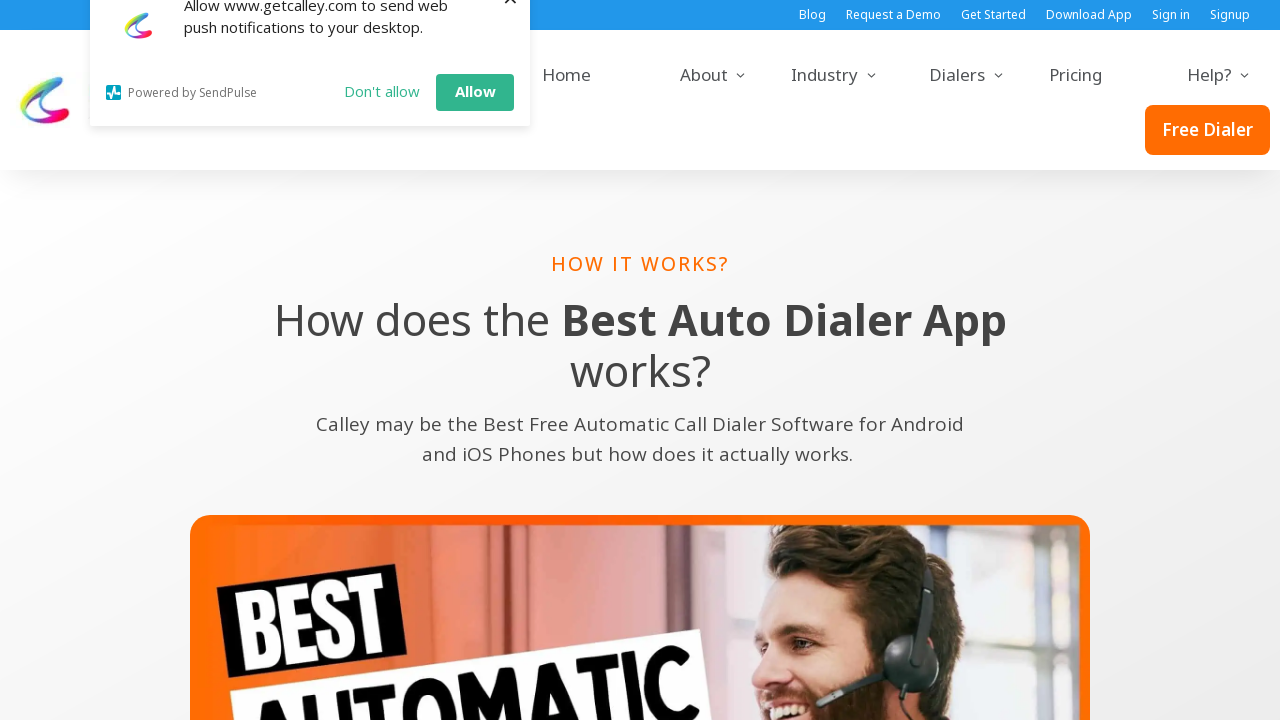